Tests right-click context menu functionality by performing a right-click action on an element and then clicking on the "Copy" option from the context menu

Starting URL: https://swisnl.github.io/jQuery-contextMenu/demo.html

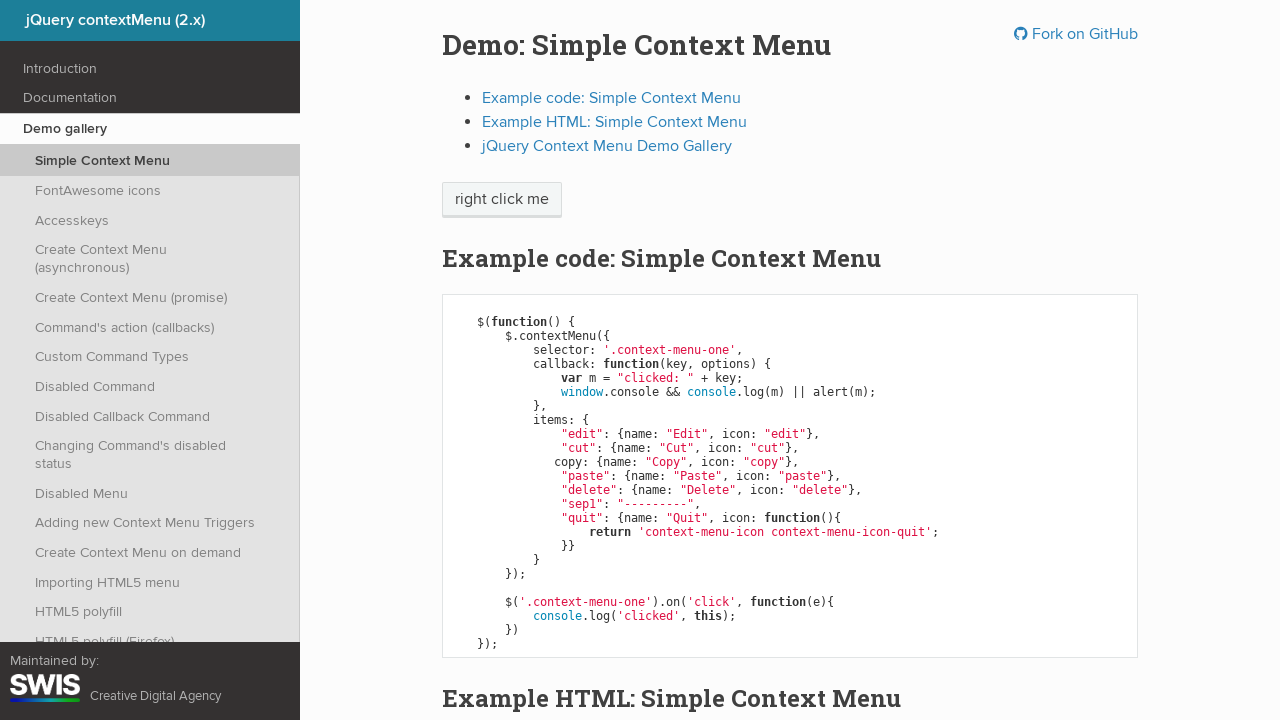

Located the 'right click me' element
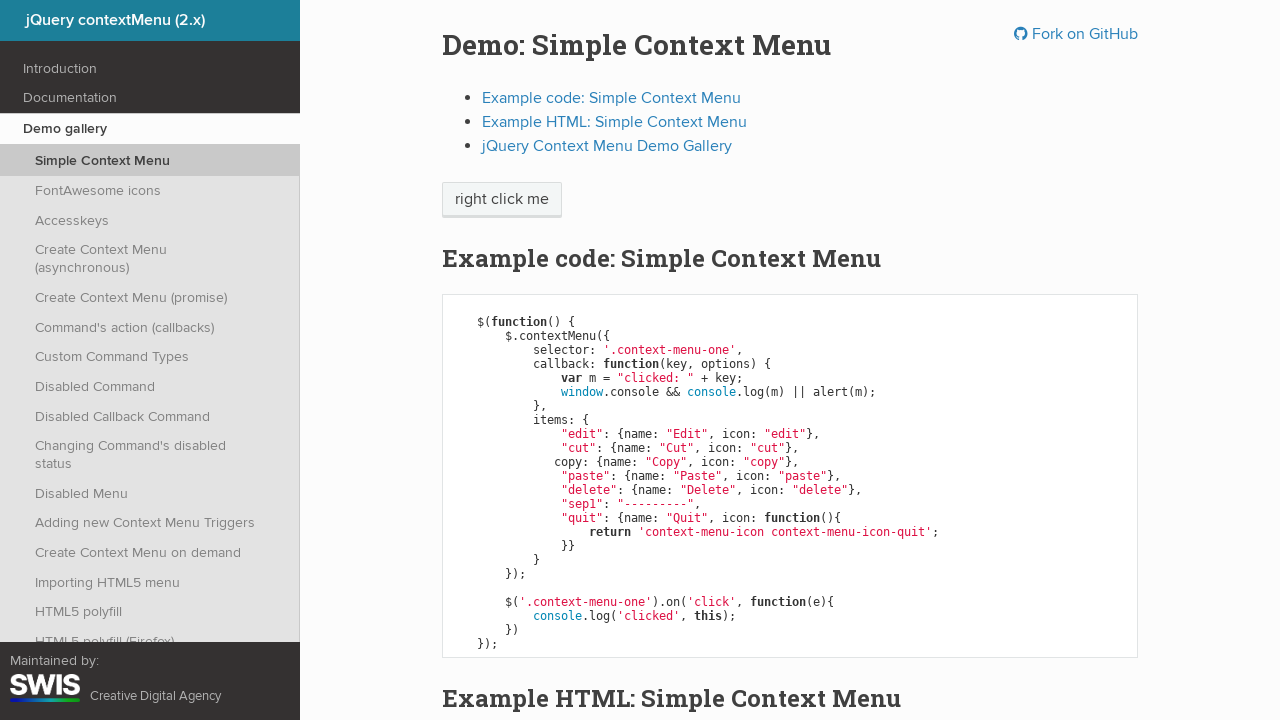

Performed right-click on the target element at (502, 200) on xpath=//span[text()='right click me']
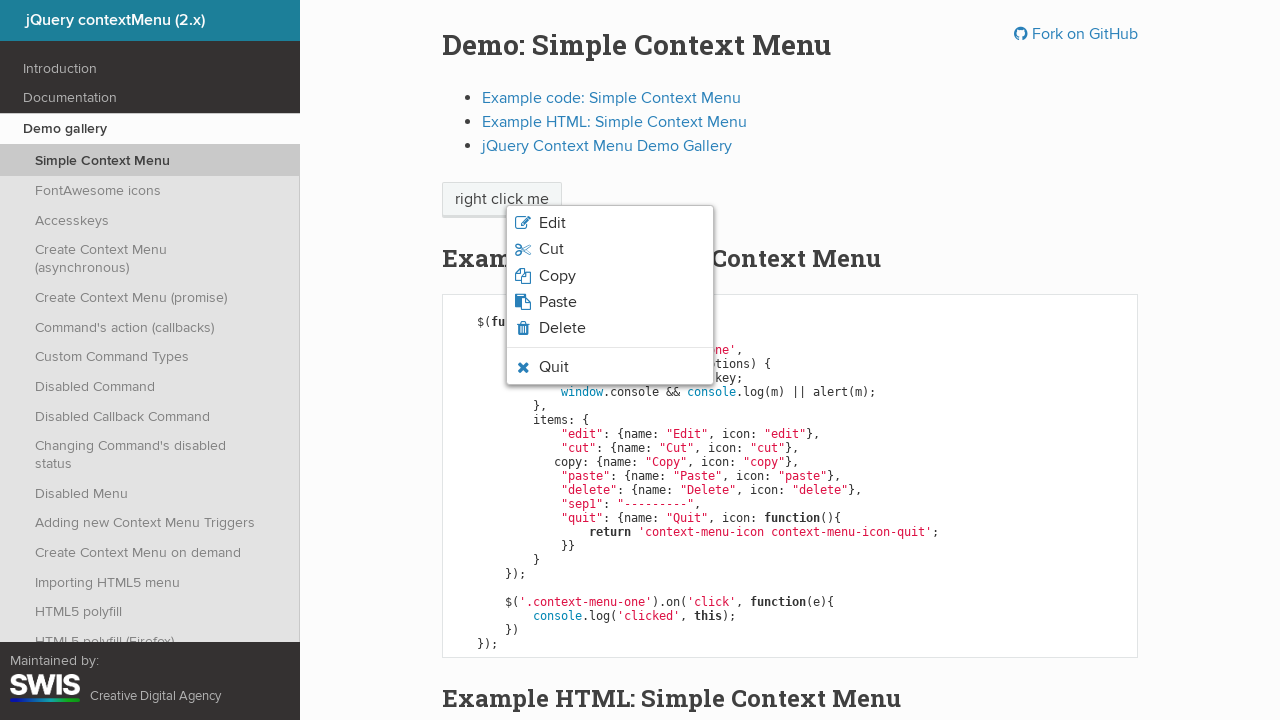

Context menu appeared
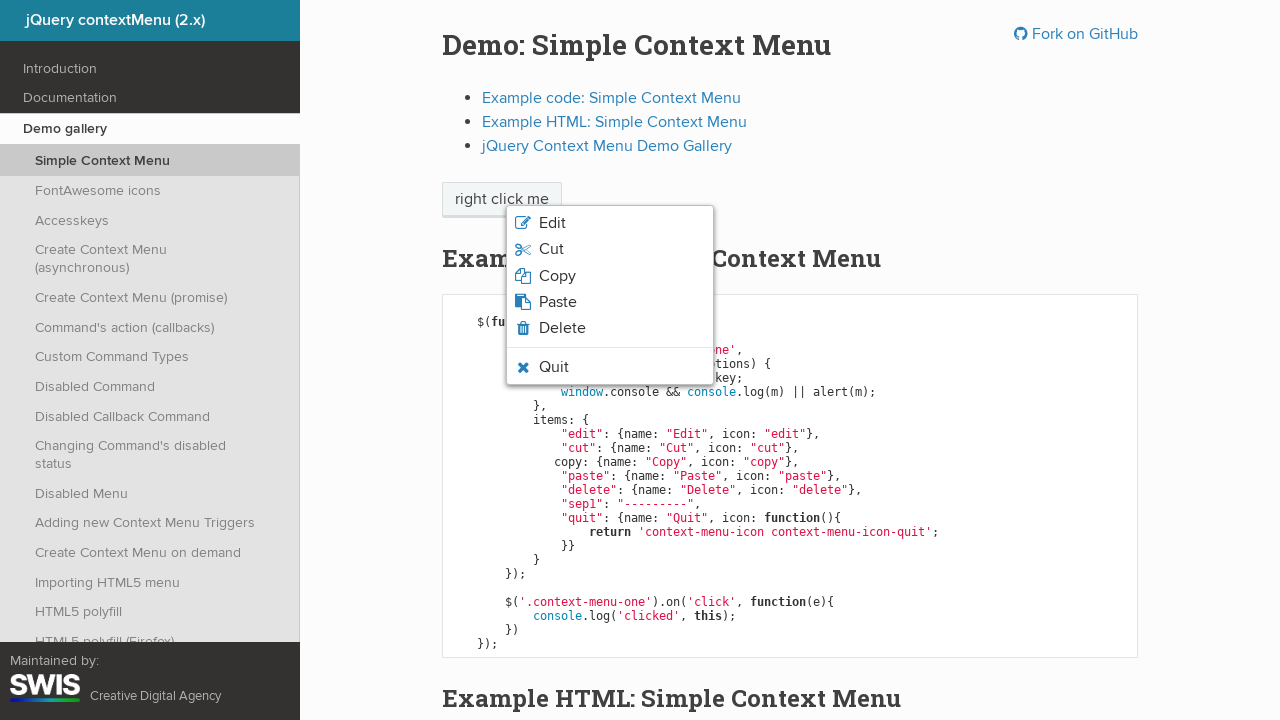

Located all context menu options
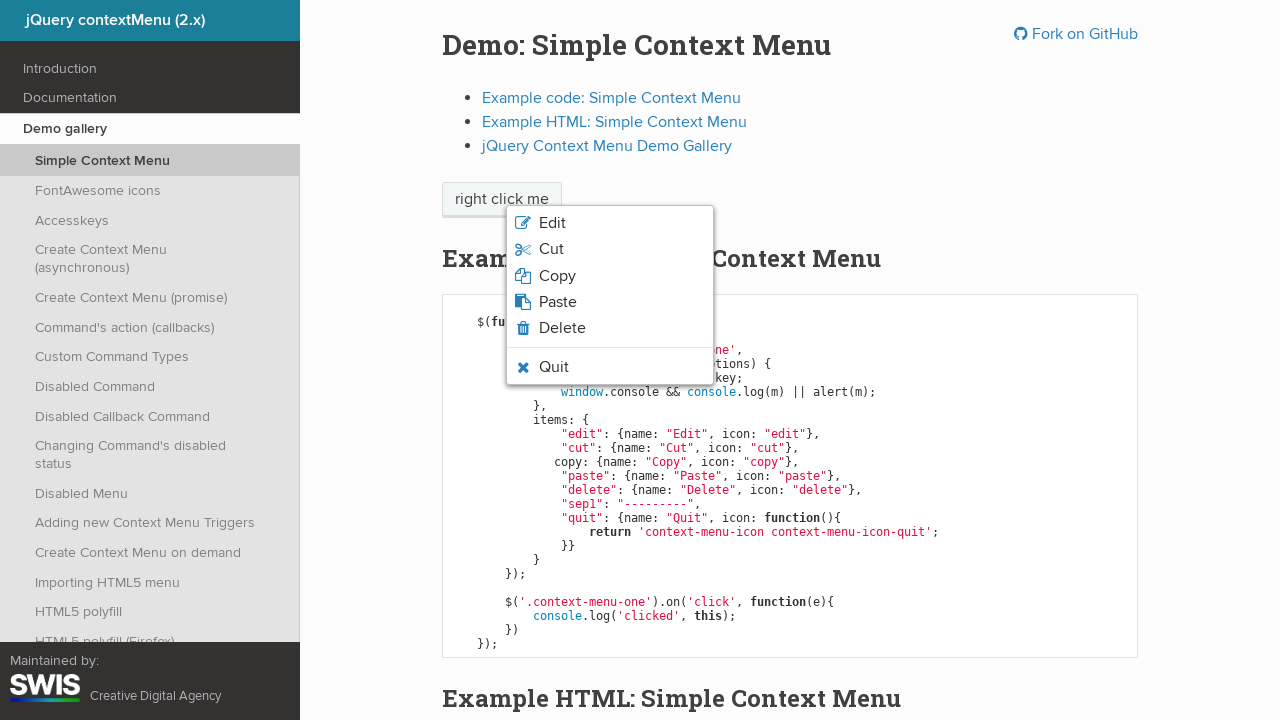

Clicked 'Copy' option from context menu at (610, 276) on xpath=//ul[@class='context-menu-list context-menu-root']/li[contains(@class, 'co
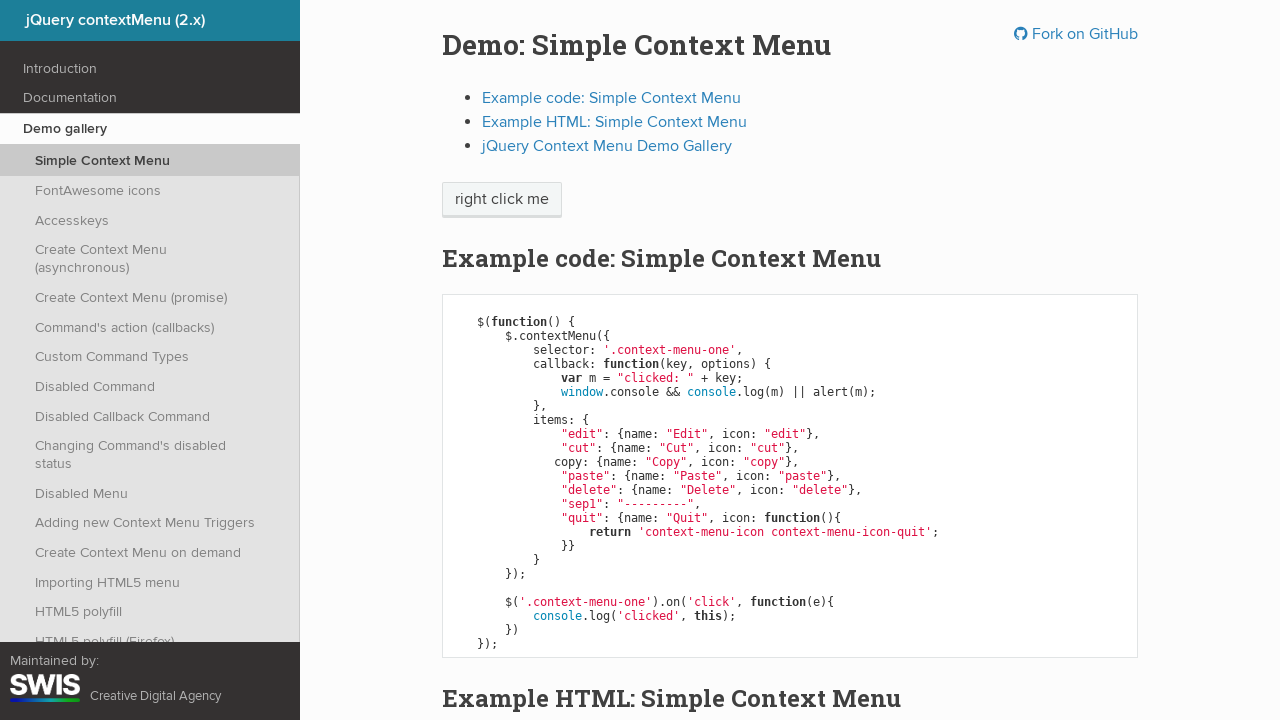

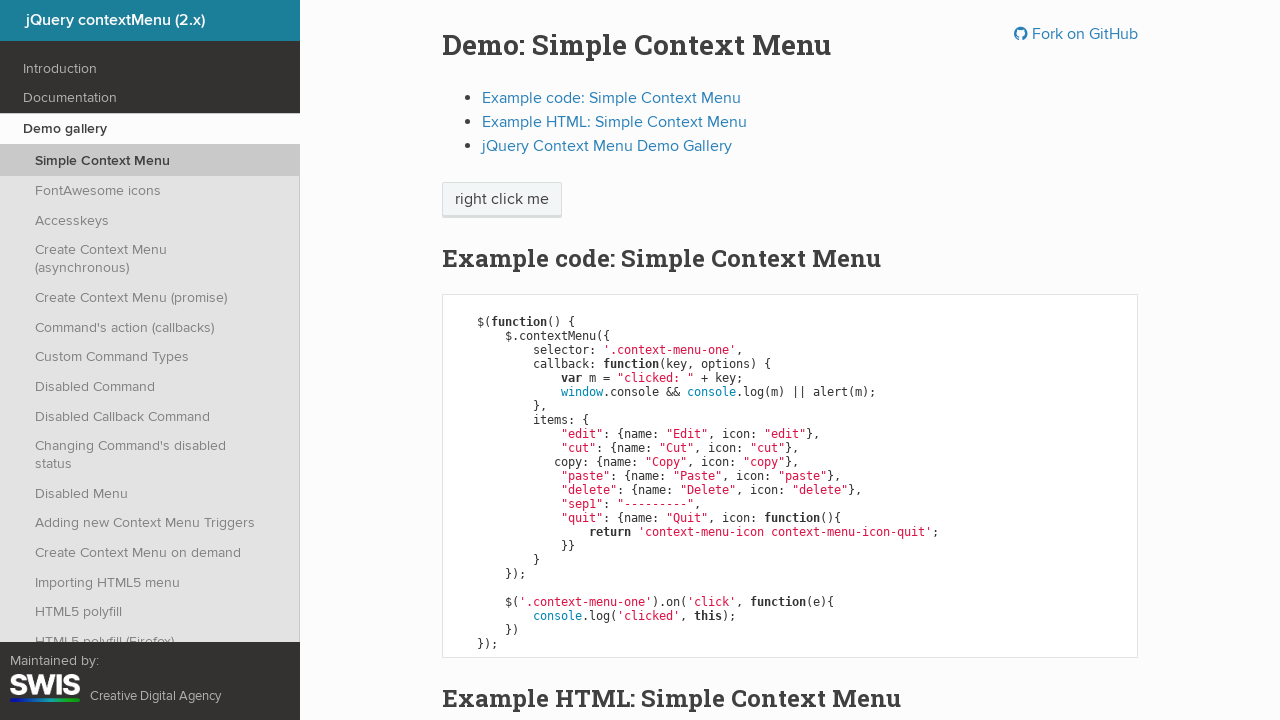